Tests the calculator subtraction functionality by entering two numbers, selecting the subtraction operator, and verifying the result equals 3

Starting URL: https://juliemr.github.io/protractor-demo/

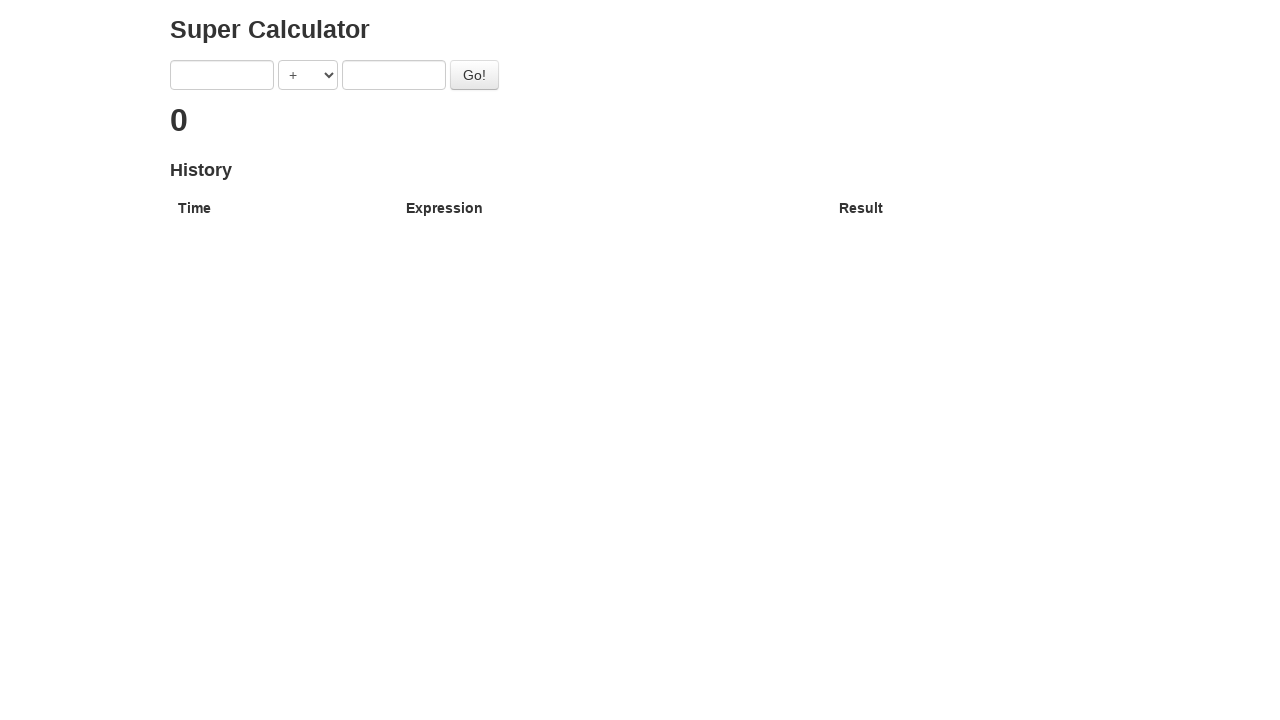

Cleared the first number input field on input[ng-model='first']
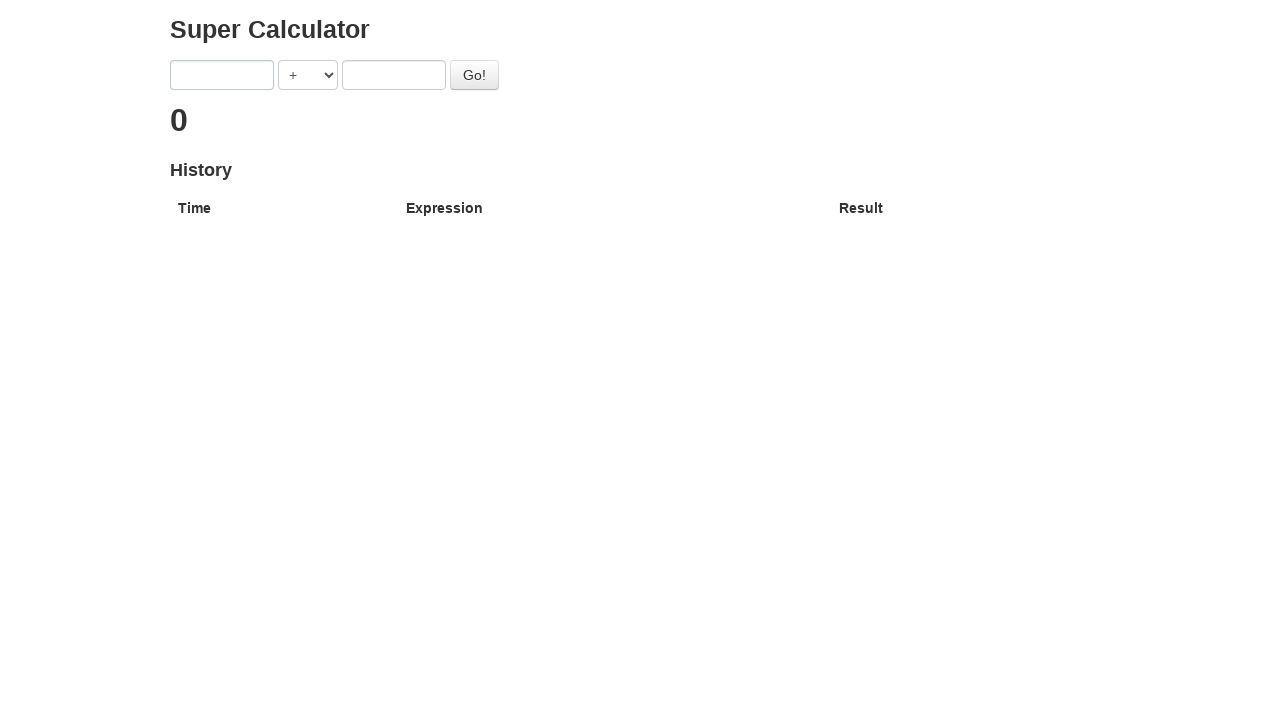

Entered 5 into the first number input field on input[ng-model='first']
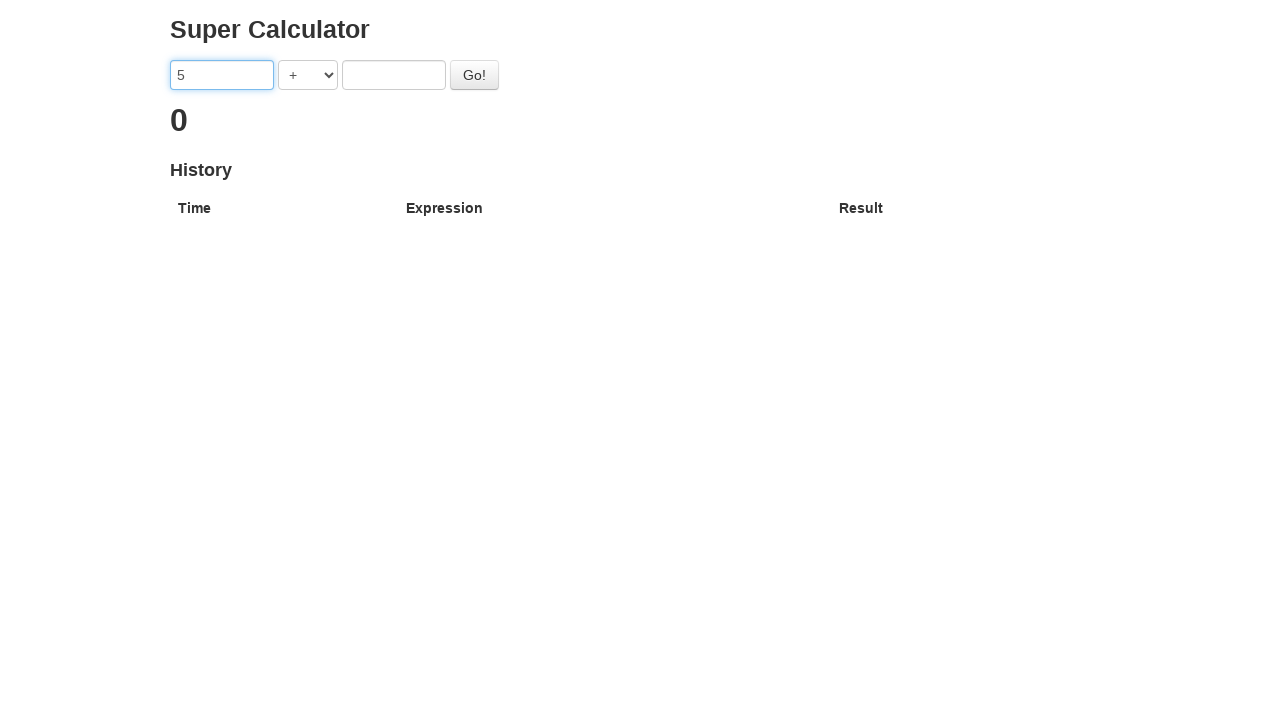

Selected subtraction operator from dropdown on select
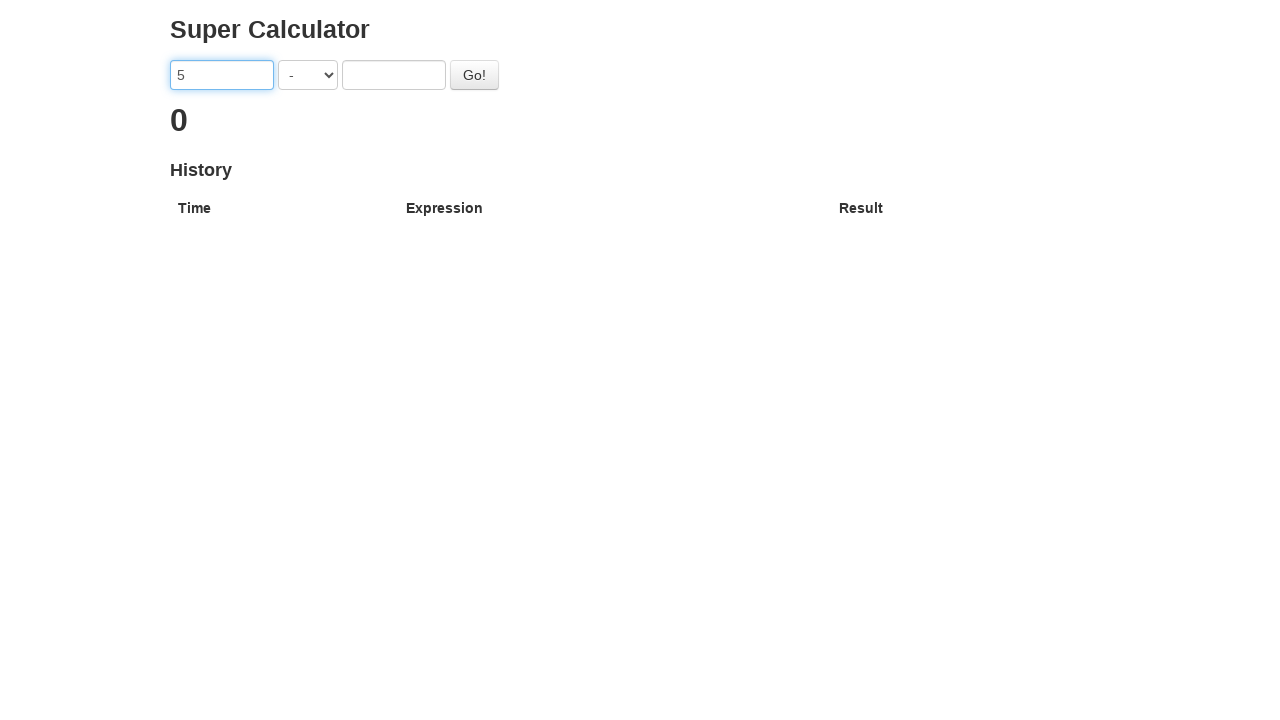

Cleared the second number input field on input[ng-model='second']
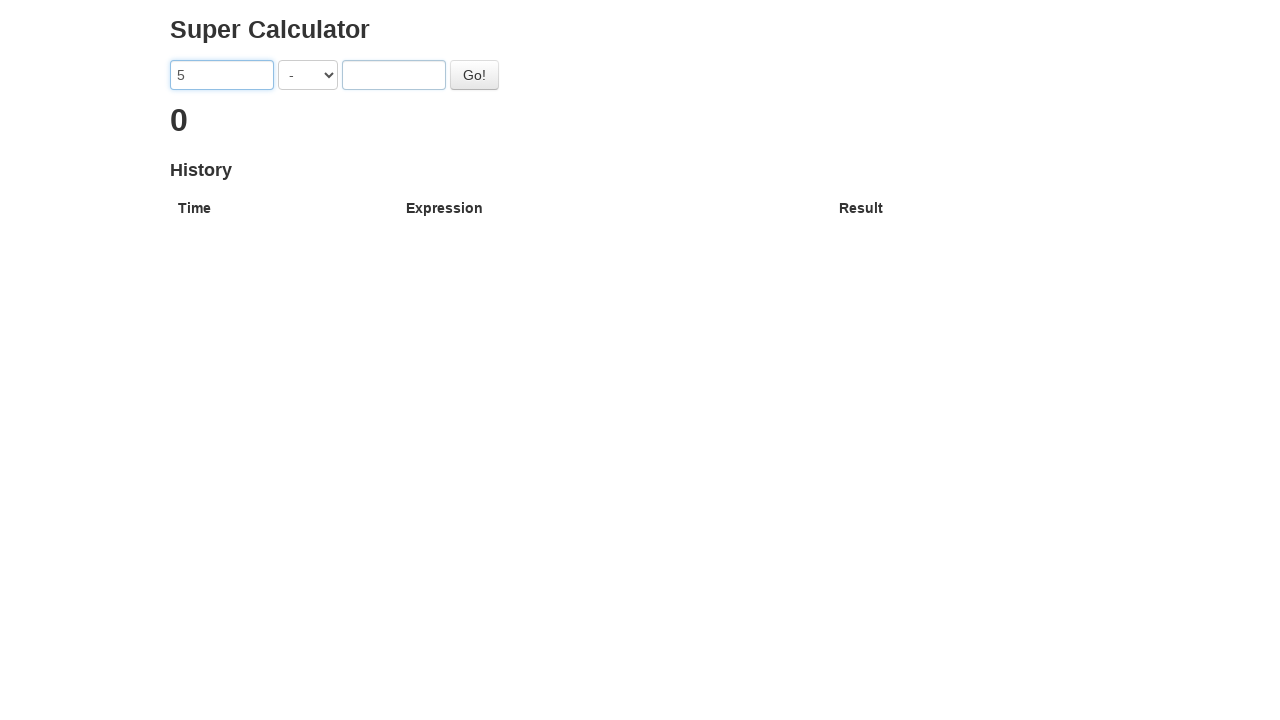

Entered 2 into the second number input field on input[ng-model='second']
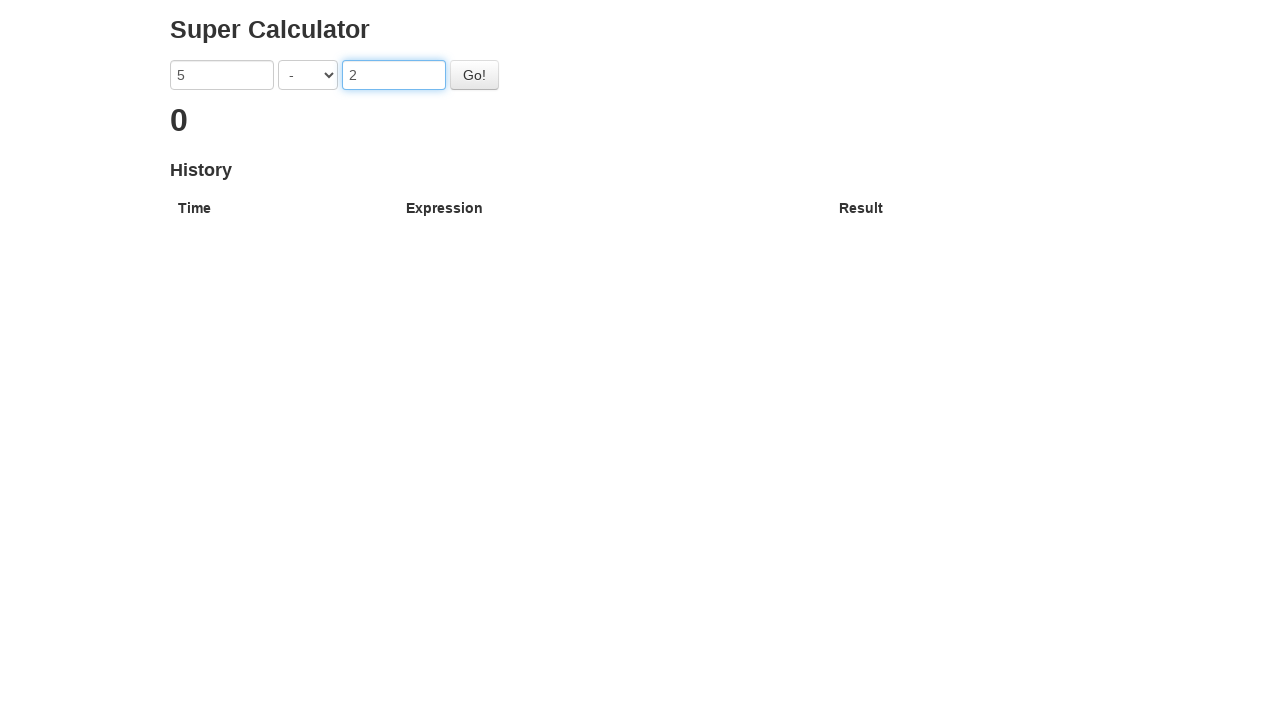

Clicked the Go button to calculate 5 - 2 at (474, 75) on #gobutton
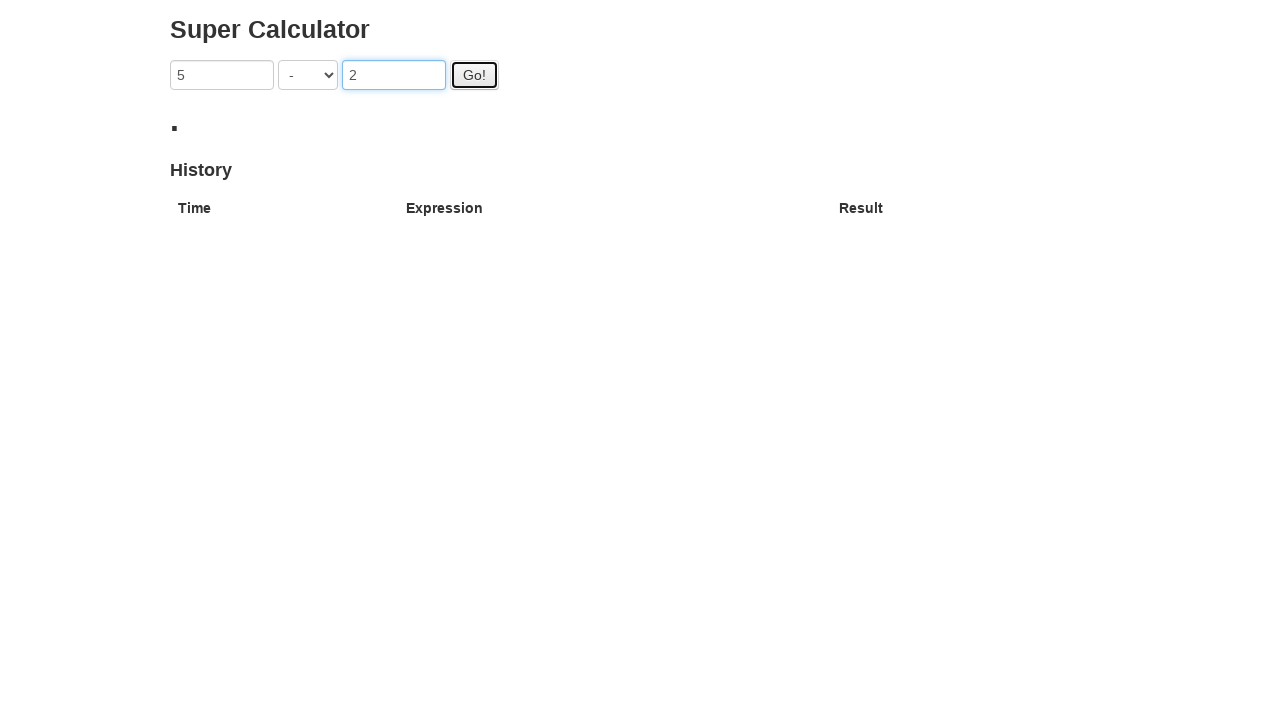

Result element loaded and verified calculation result equals 3
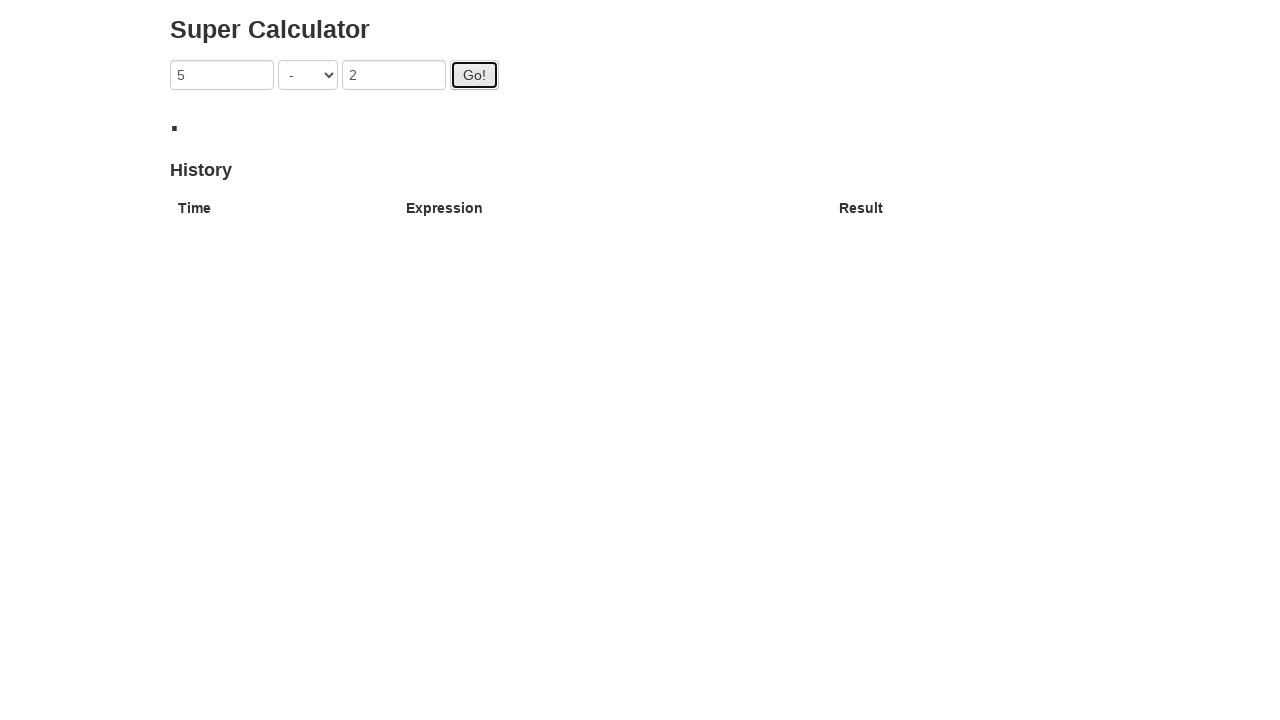

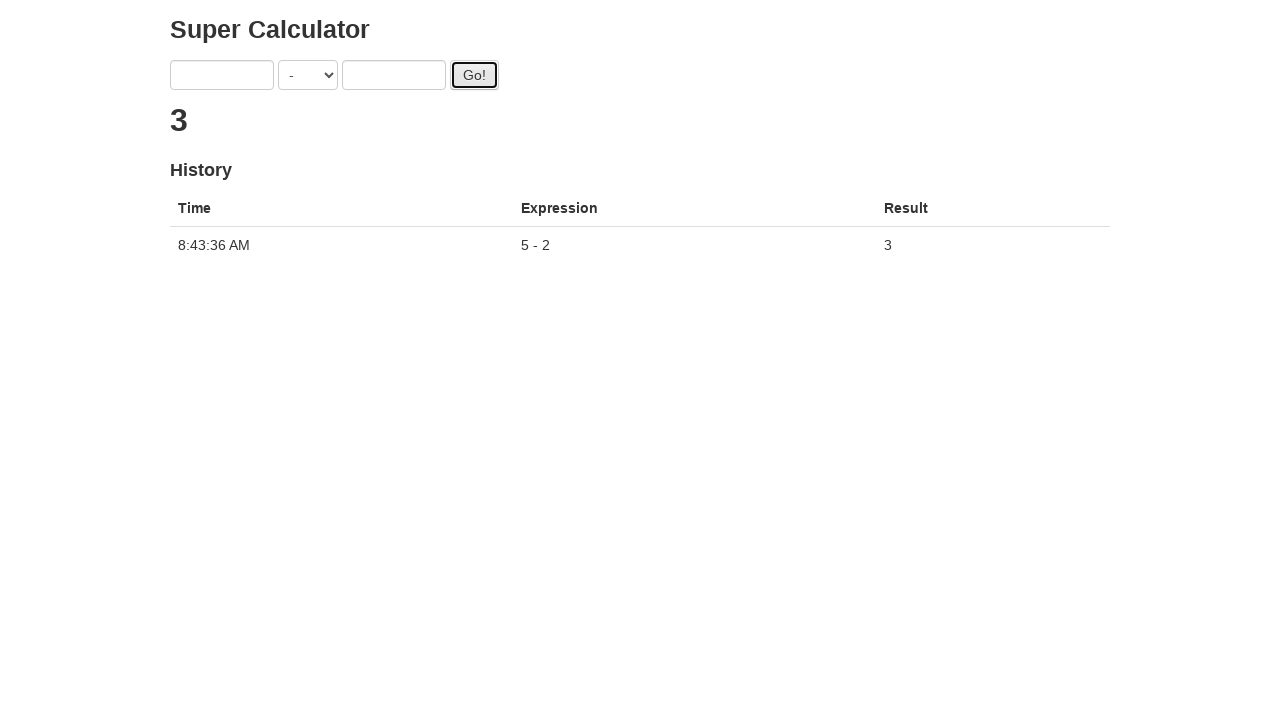